Tests a dynamically loaded page element by clicking the start button to trigger content loading.

Starting URL: https://practice.cydeo.com/dynamic_loading/1

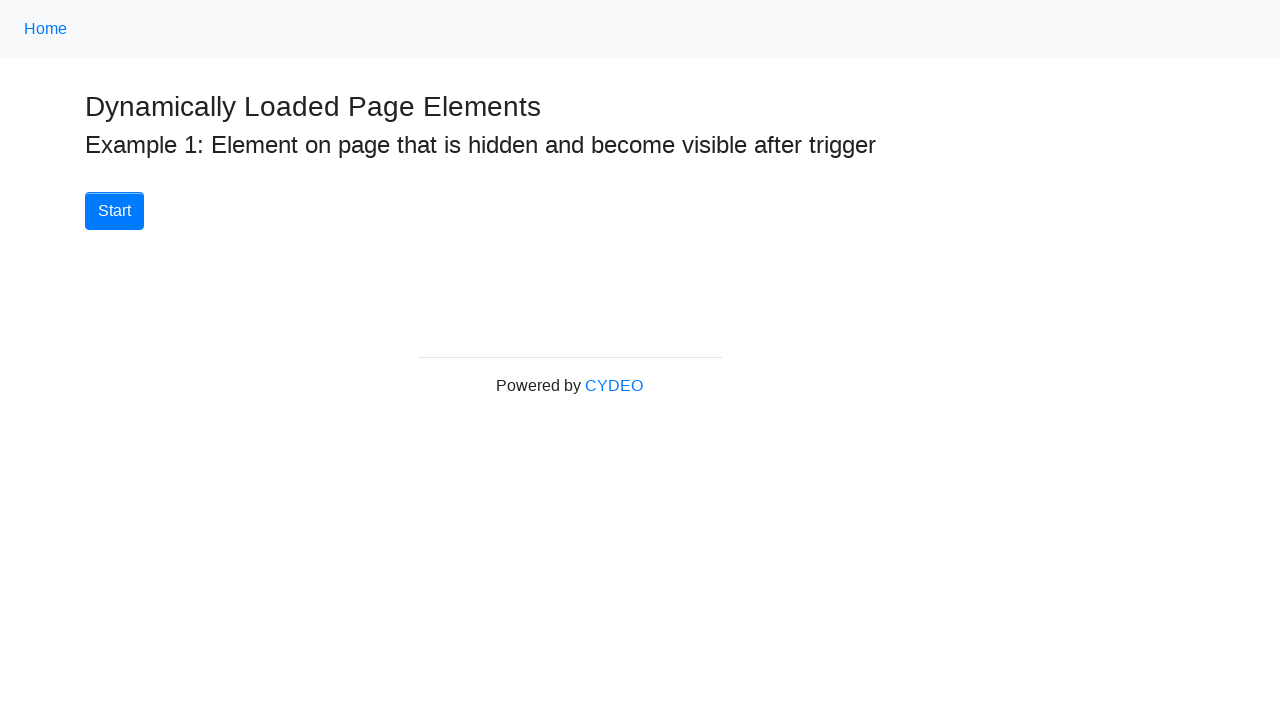

Clicked the start button to trigger dynamic content loading at (114, 211) on #start button
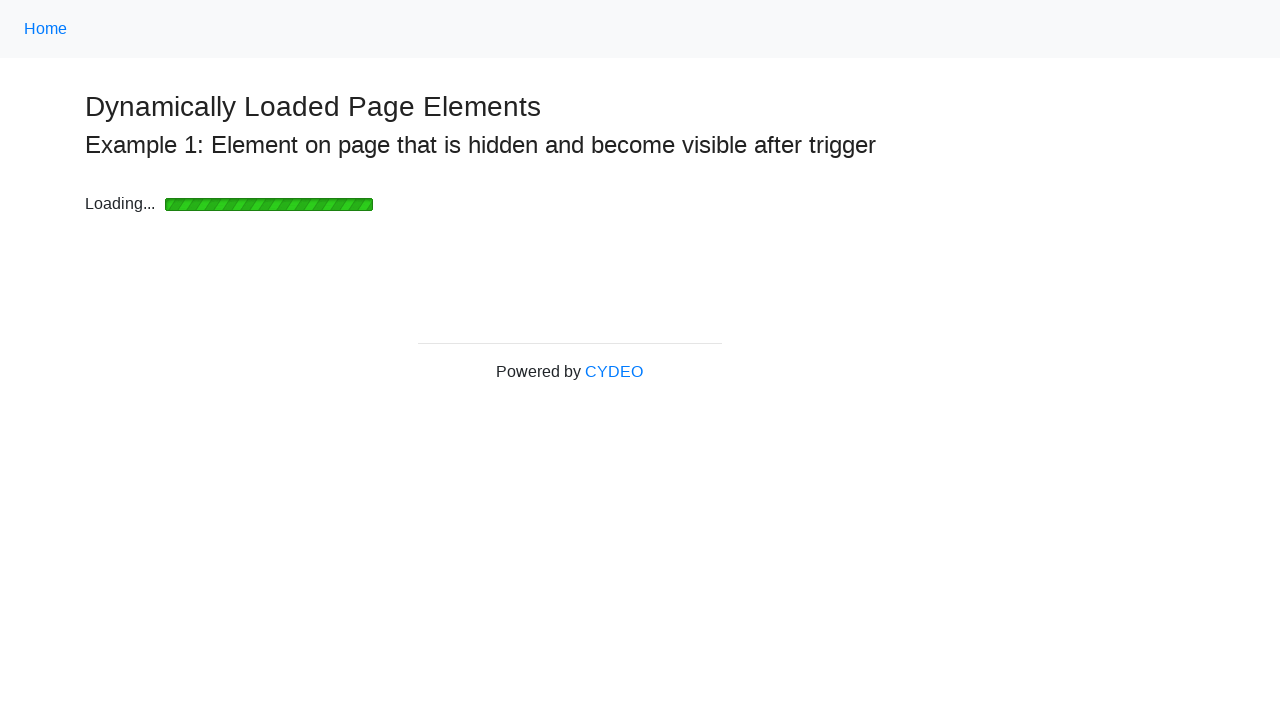

Loading bar disappeared, indicating content is being loaded
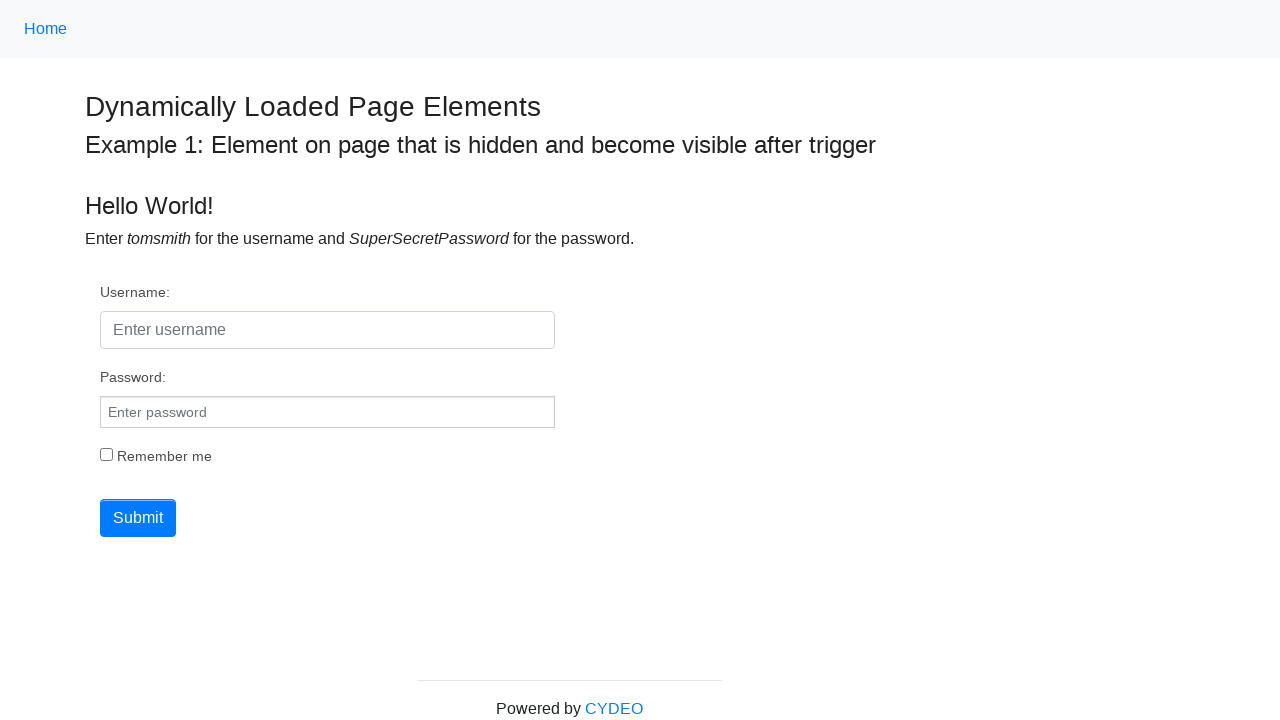

Dynamically loaded content became visible
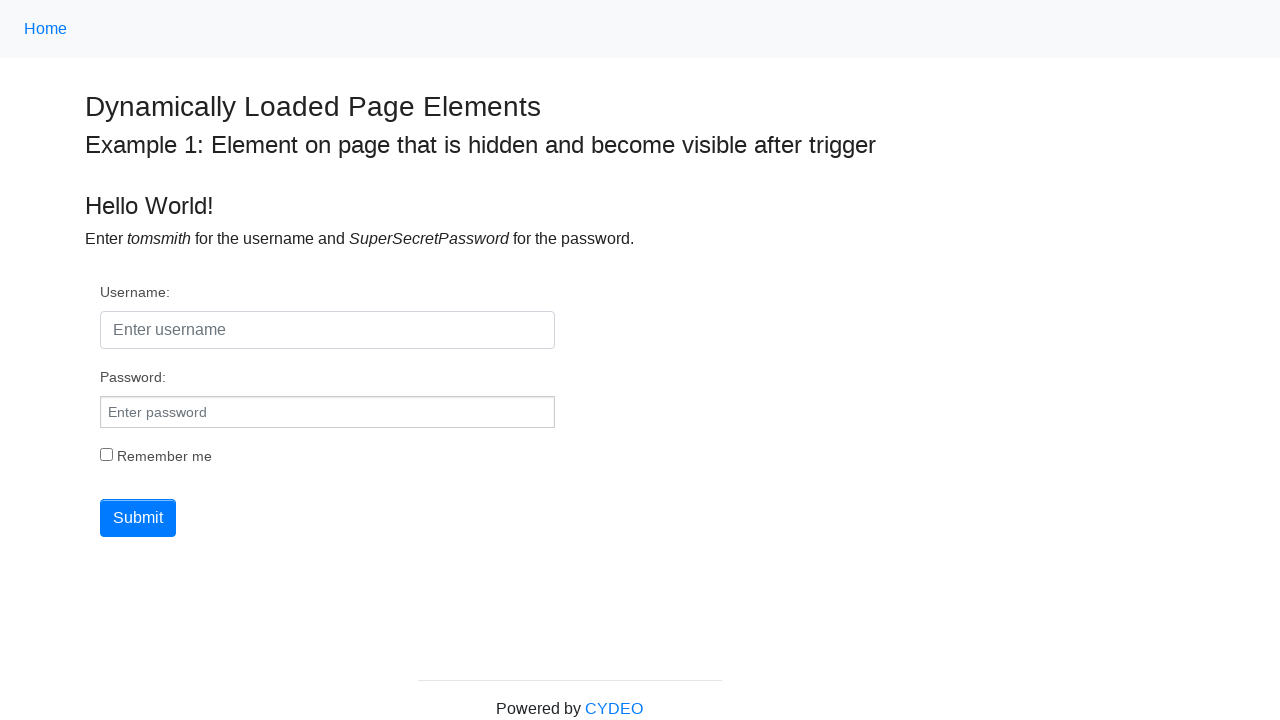

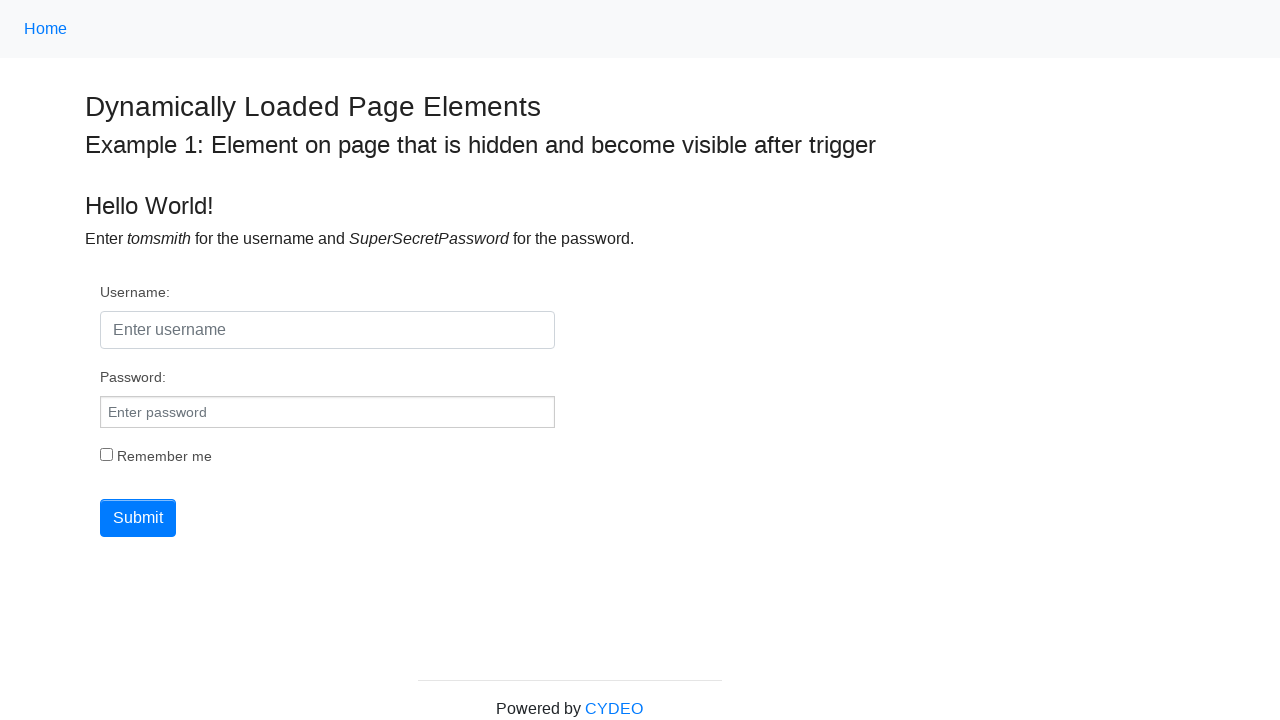